Tests confirmation alert by clicking a button and dismissing/canceling the confirmation dialog

Starting URL: https://igorsmasc.github.io/alertas_atividade_selenium/

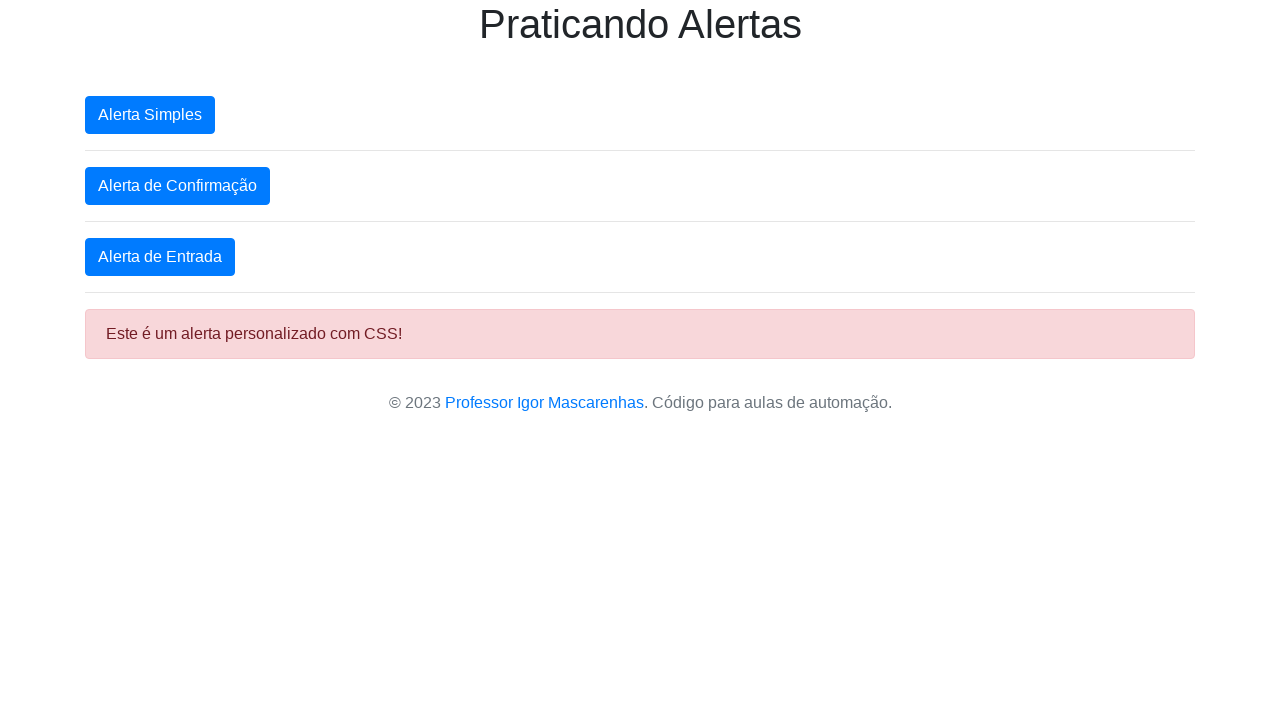

Set up dialog handler to dismiss confirmation alerts
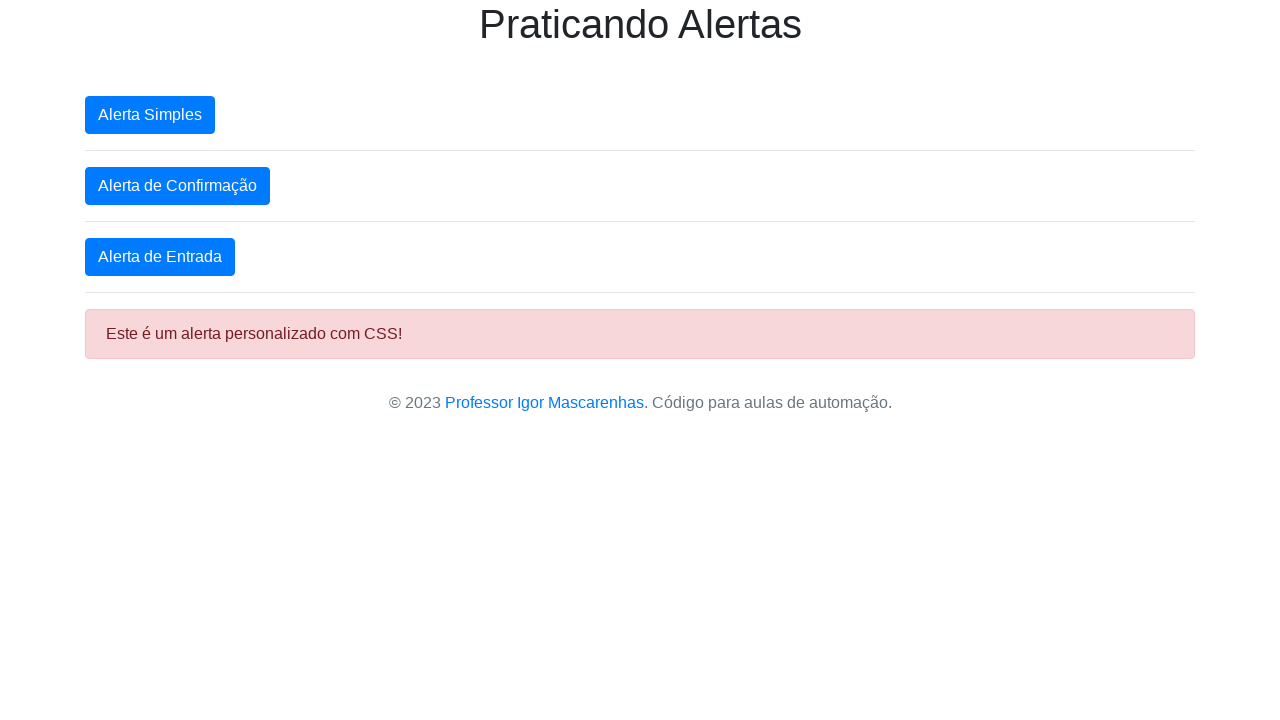

Clicked confirmation alert button at (178, 186) on xpath=/html/body/div[1]/button[2]
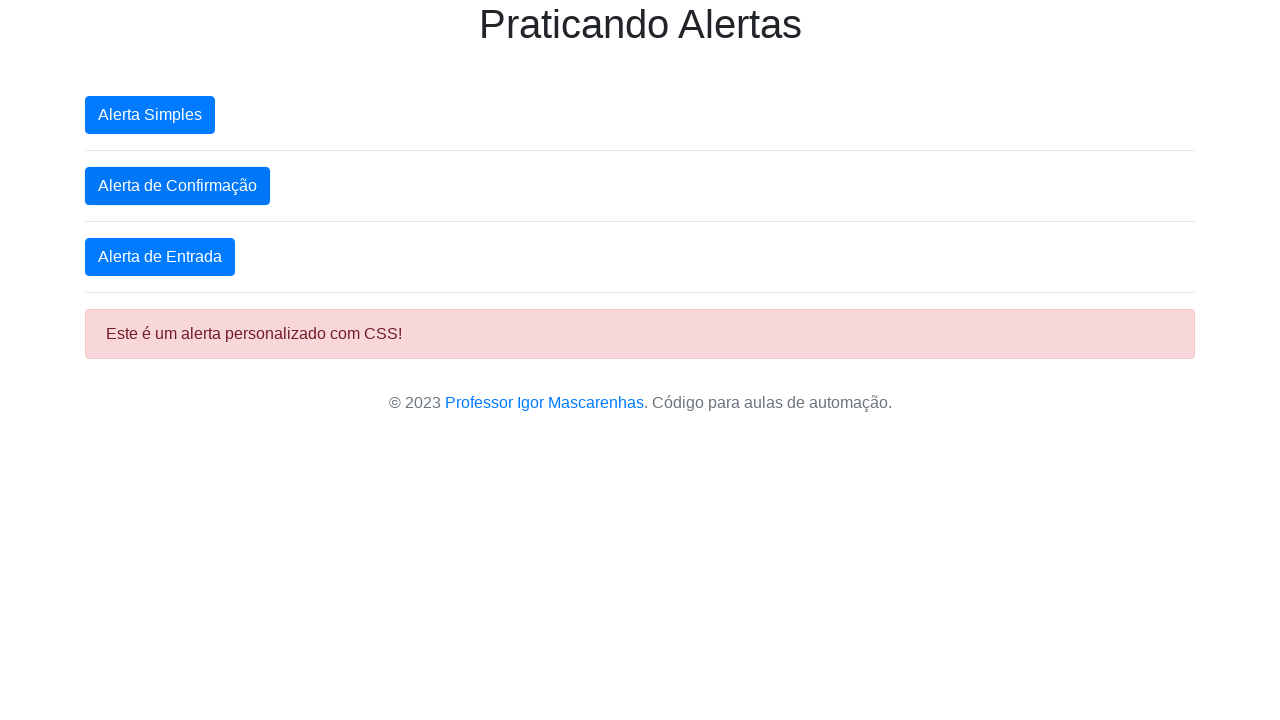

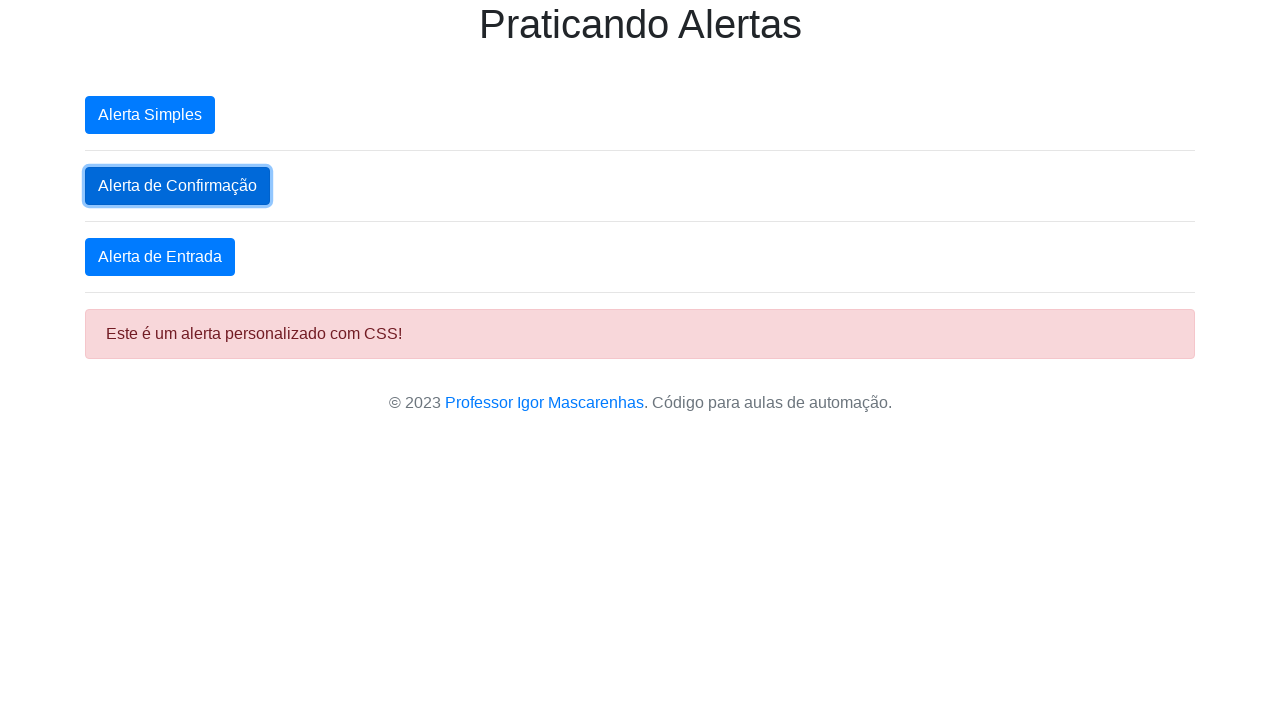